Tests dynamic loading functionality by clicking a start button and waiting for dynamically loaded content to appear, then verifying the displayed text

Starting URL: https://the-internet.herokuapp.com/dynamic_loading/2

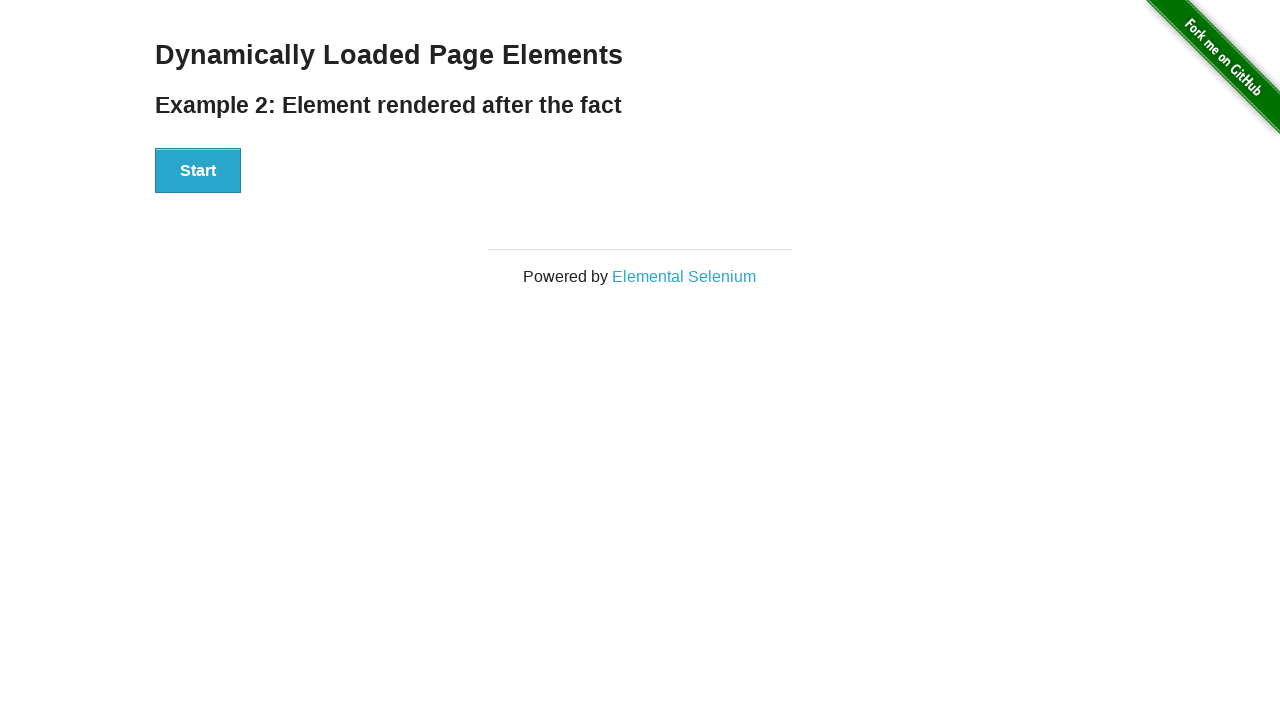

Clicked start button to trigger dynamic loading at (198, 171) on div#start > button
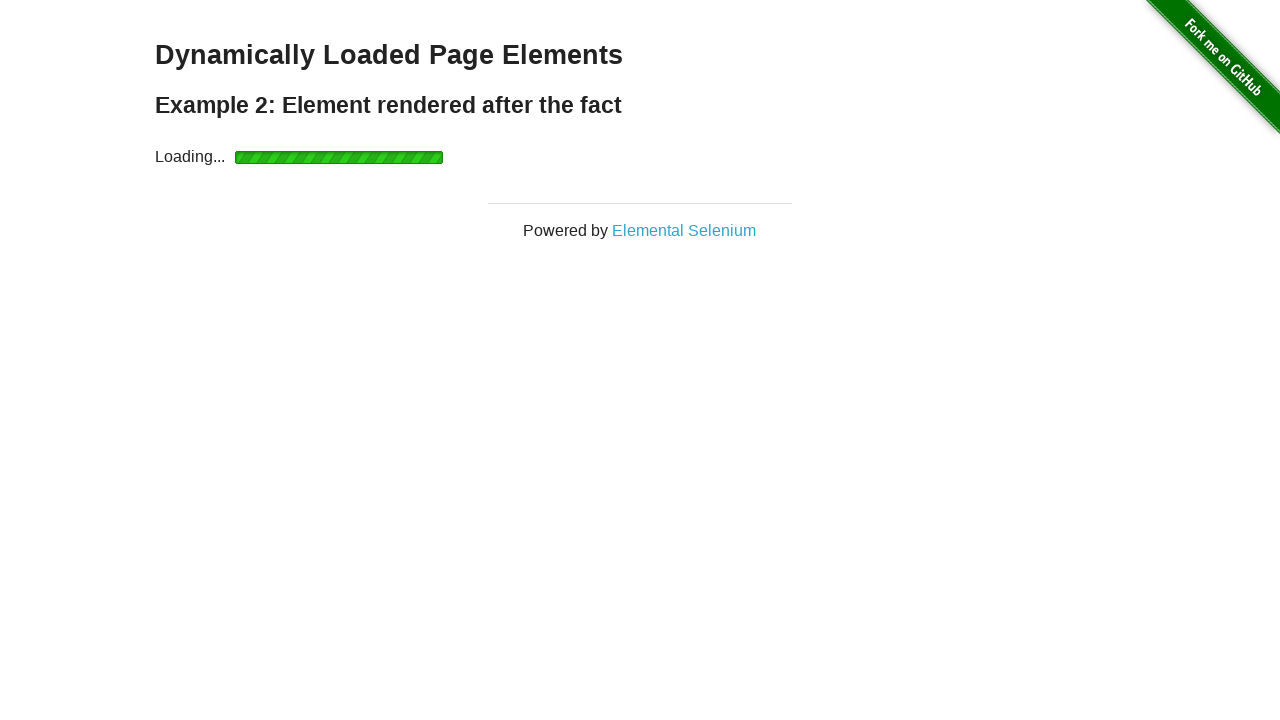

Dynamically loaded content appeared with finish element
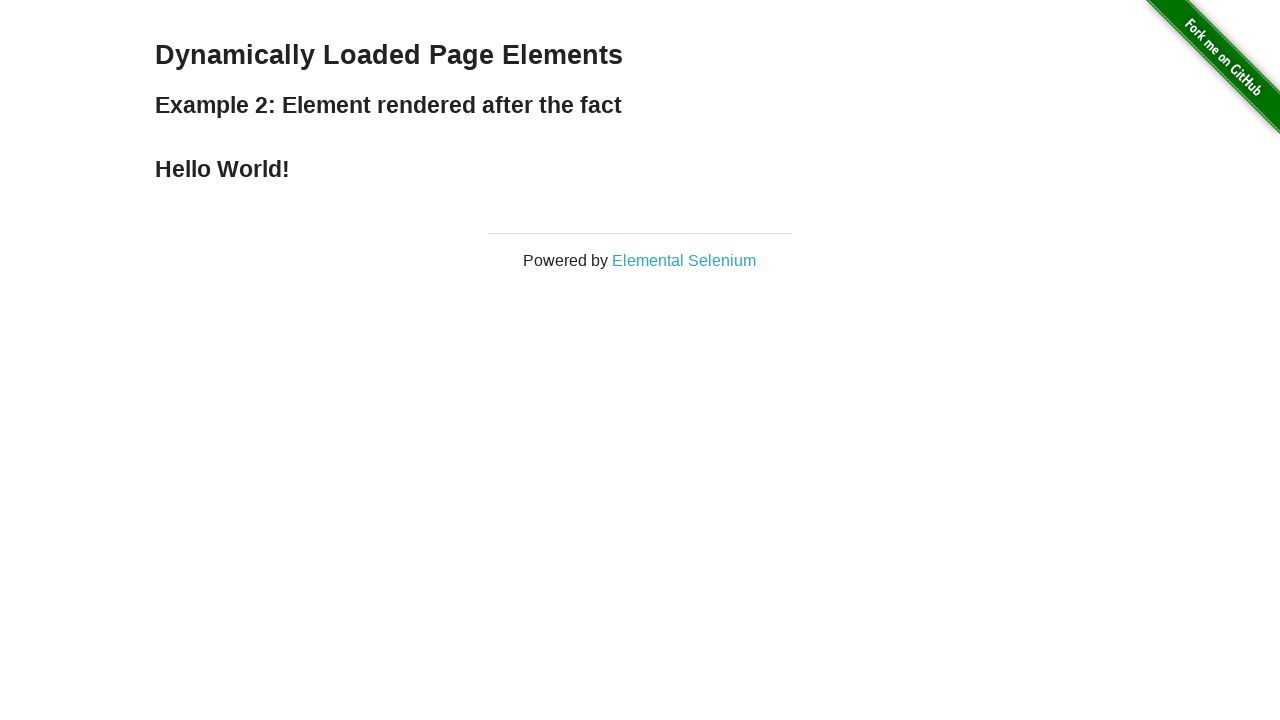

Verified that finish element displays 'Hello World!' text
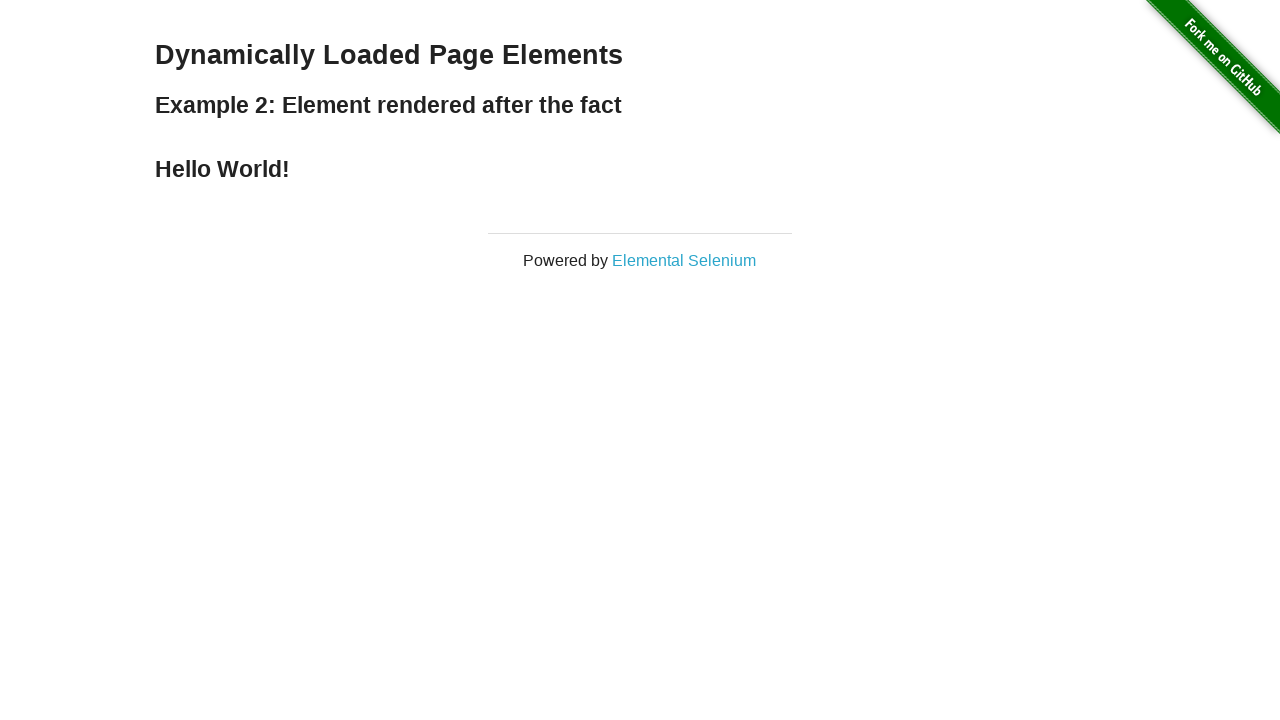

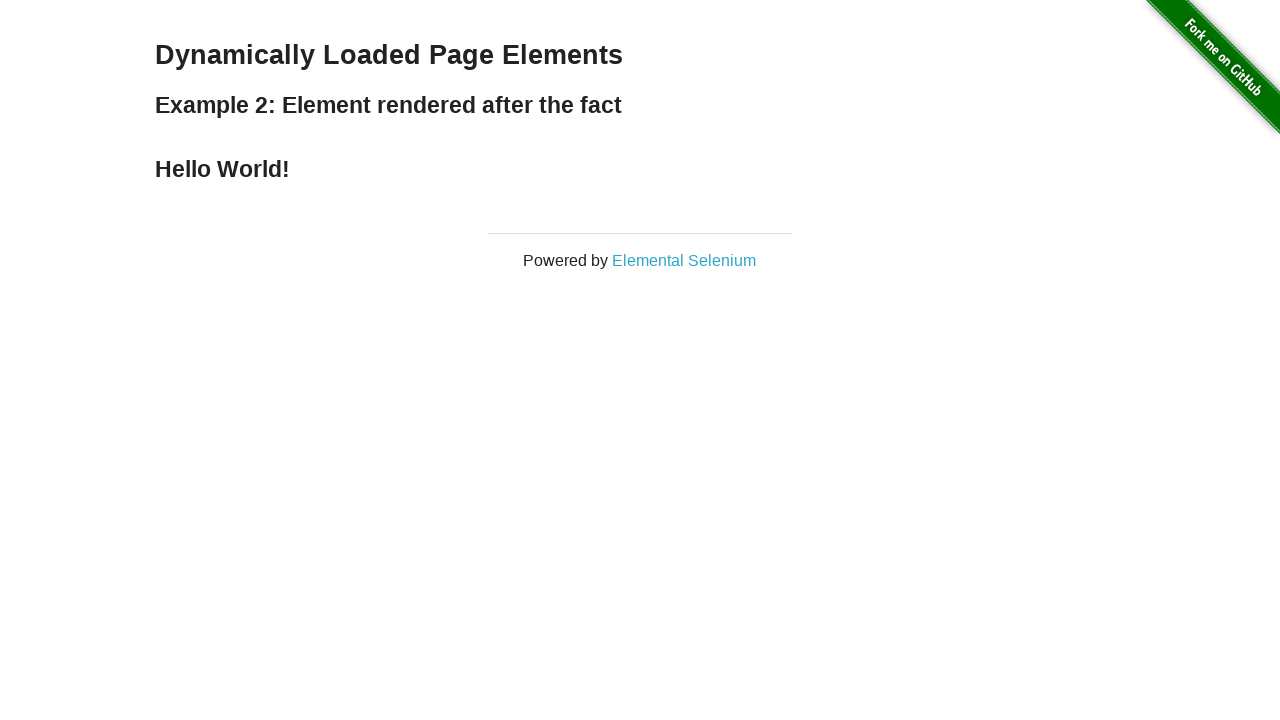